Tests file upload functionality by setting a file path on the file input element and submitting the upload form, then verifying the uploaded filename is displayed.

Starting URL: http://the-internet.herokuapp.com/upload

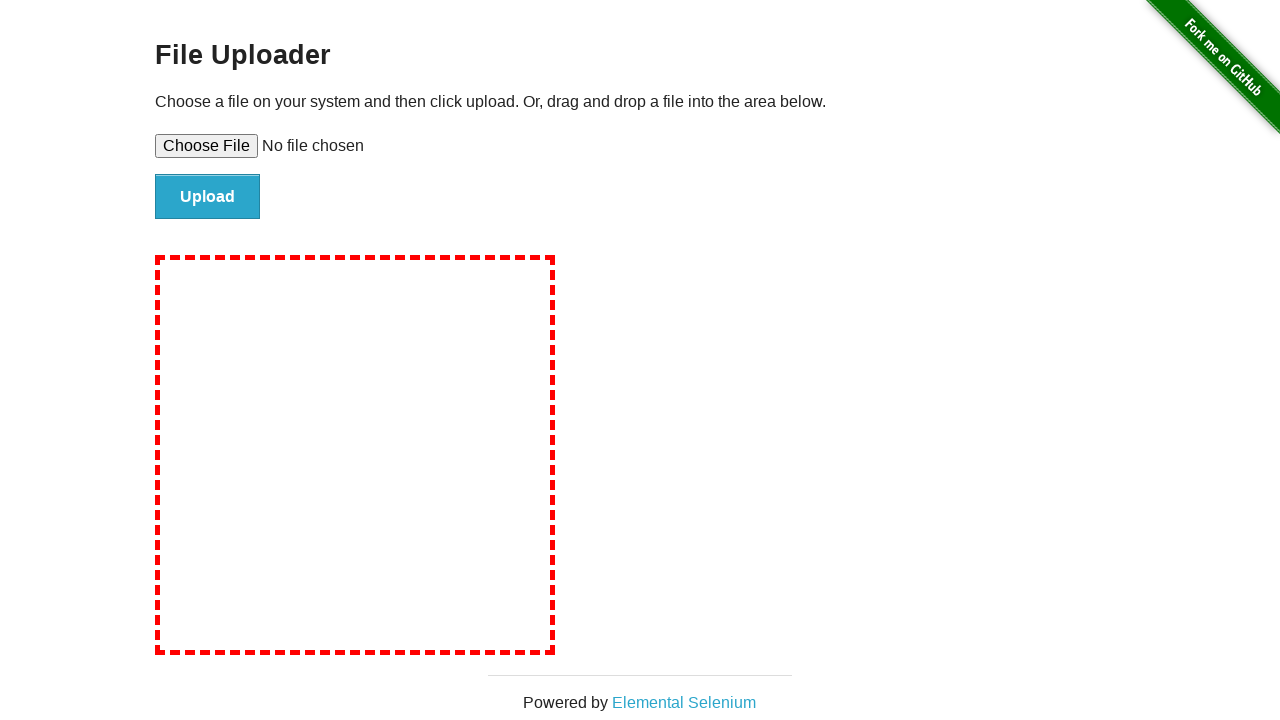

Set file input with test-upload-file.txt
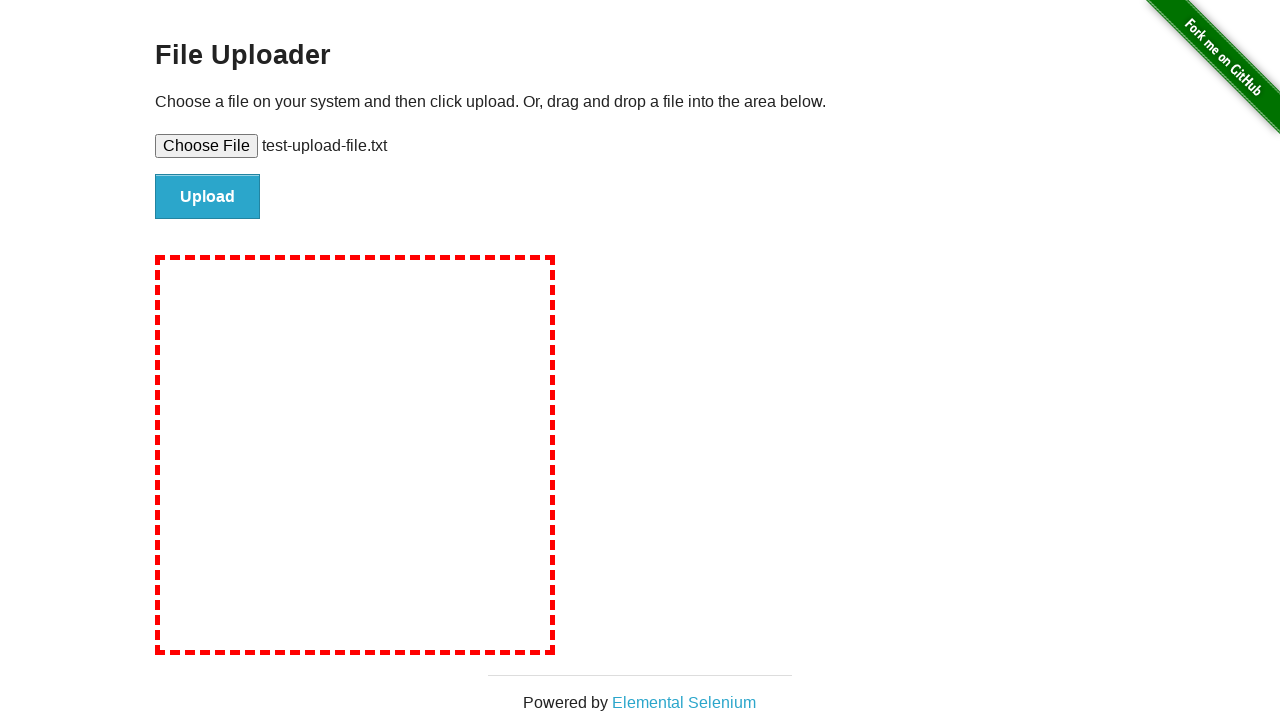

Clicked file submit button to upload file at (208, 197) on #file-submit
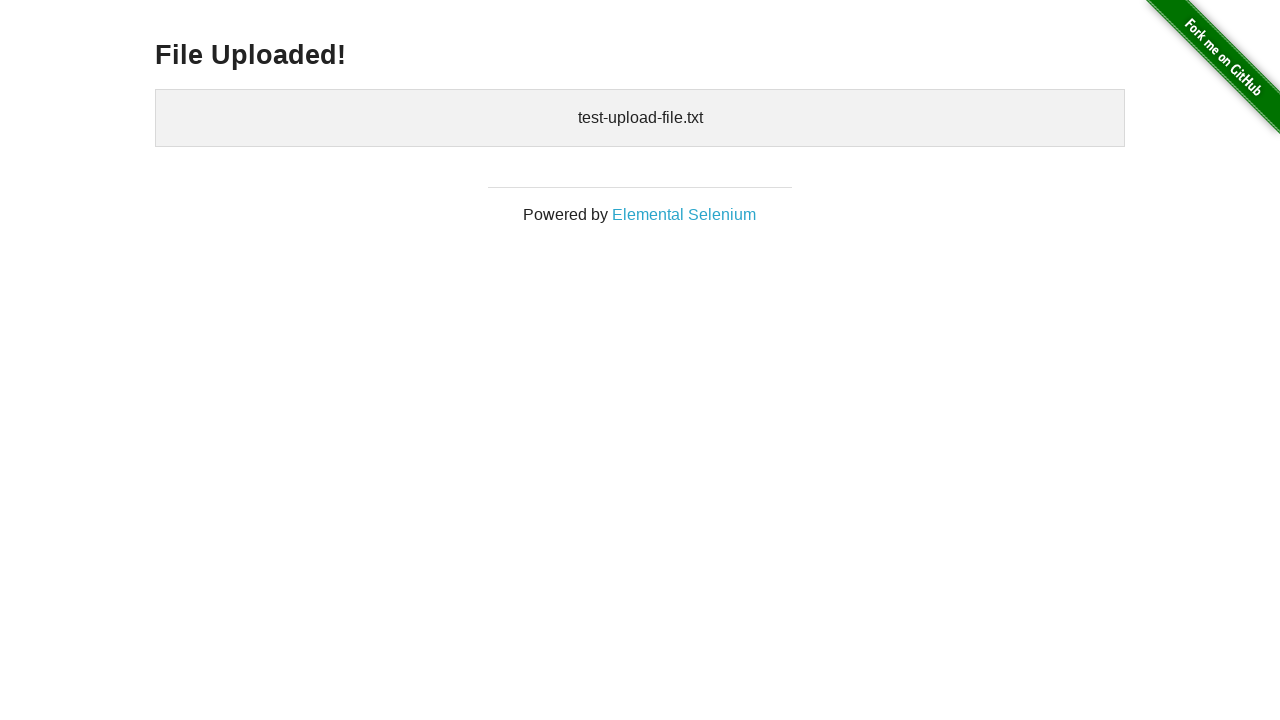

Uploaded files section appeared on page
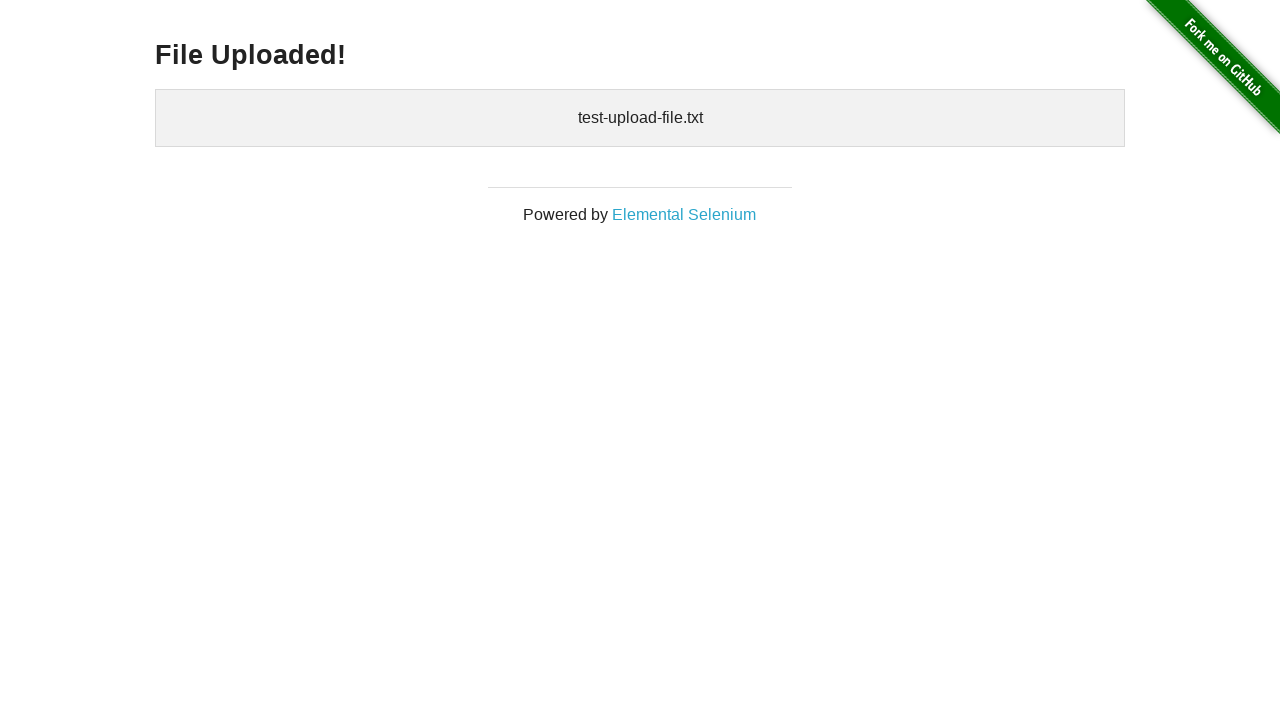

Retrieved uploaded files text content
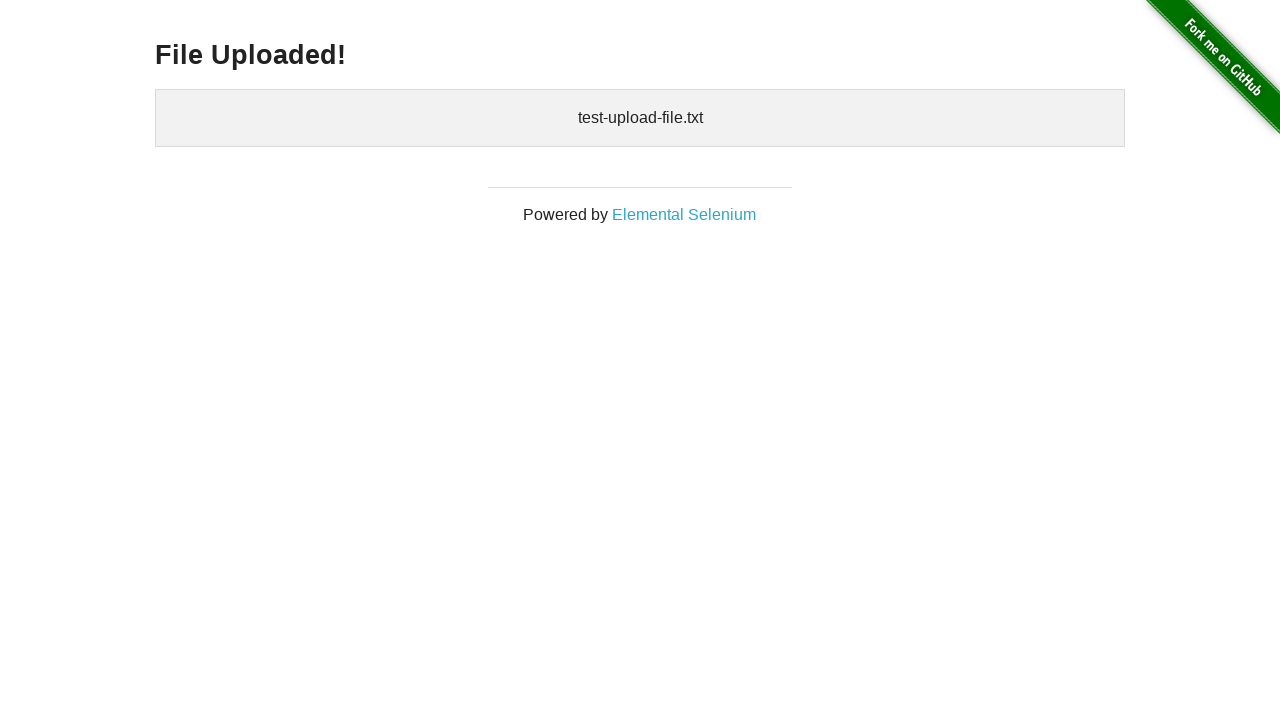

Verified that 'test-upload-file.txt' is displayed in uploaded files
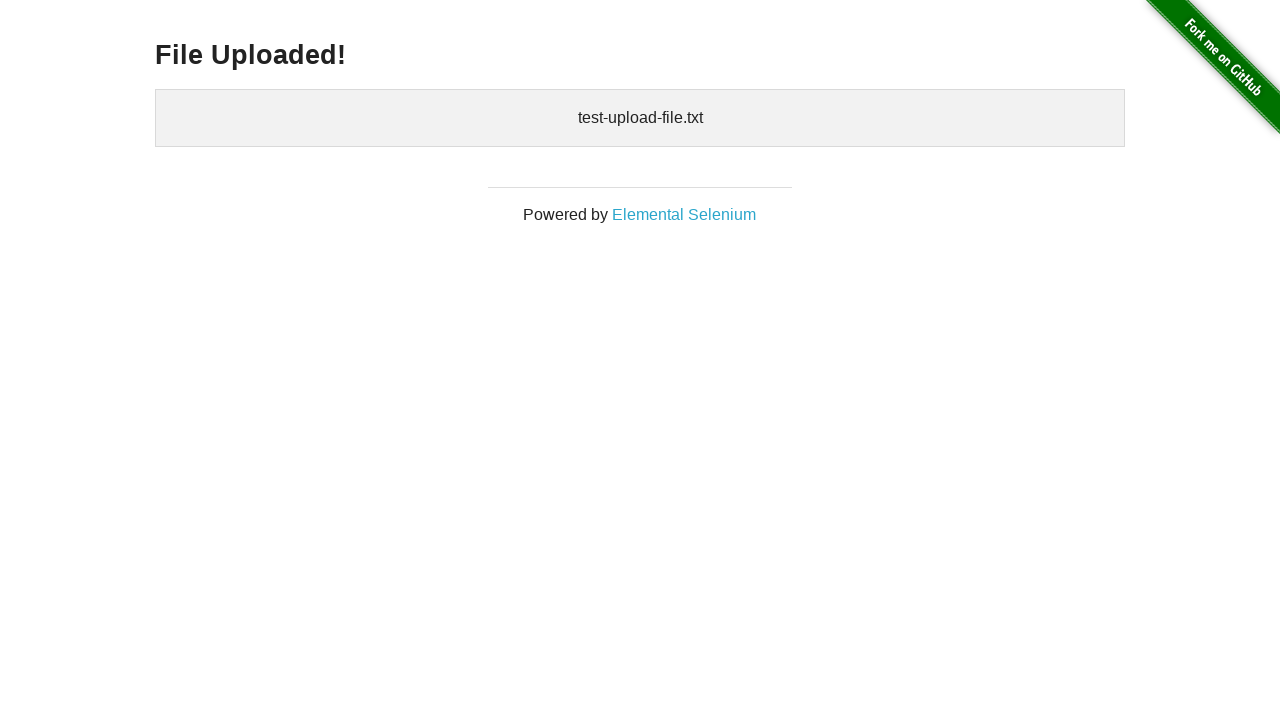

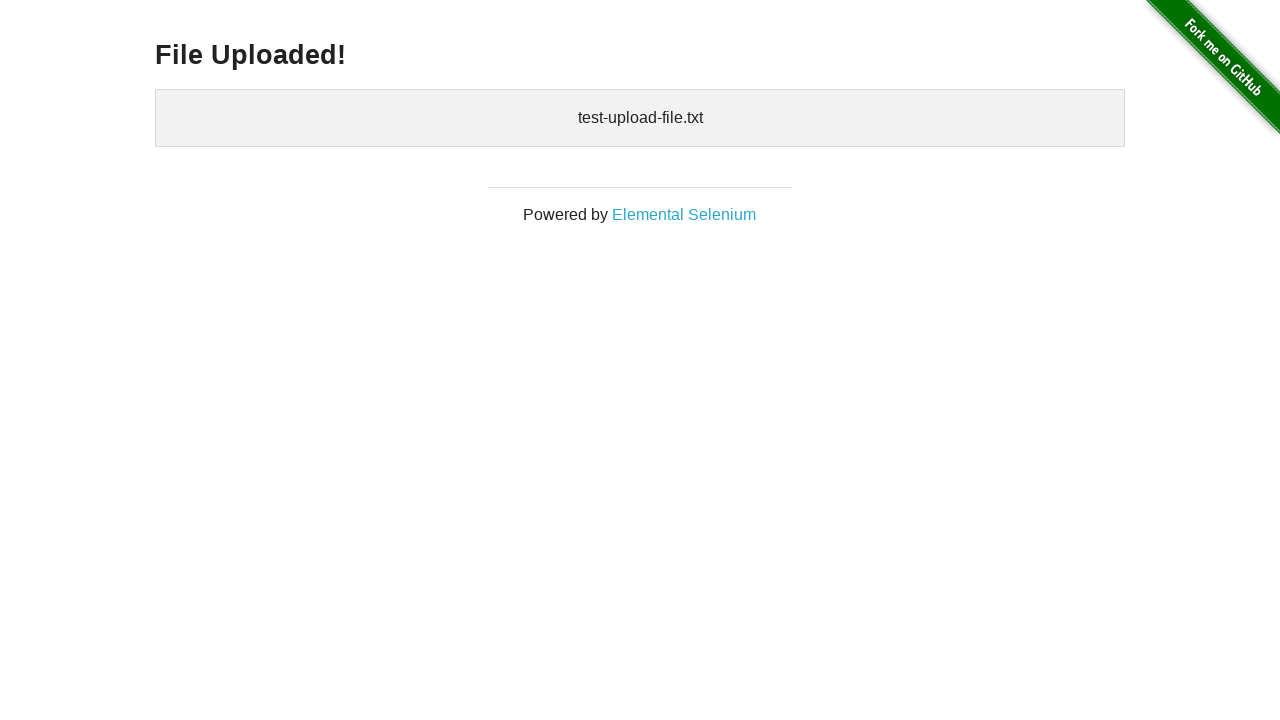